Demonstrates using XPath union operator to locate and click a Login or Signin link on the Naveen Automation Labs academy homepage.

Starting URL: https://academy.naveenautomationlabs.com/

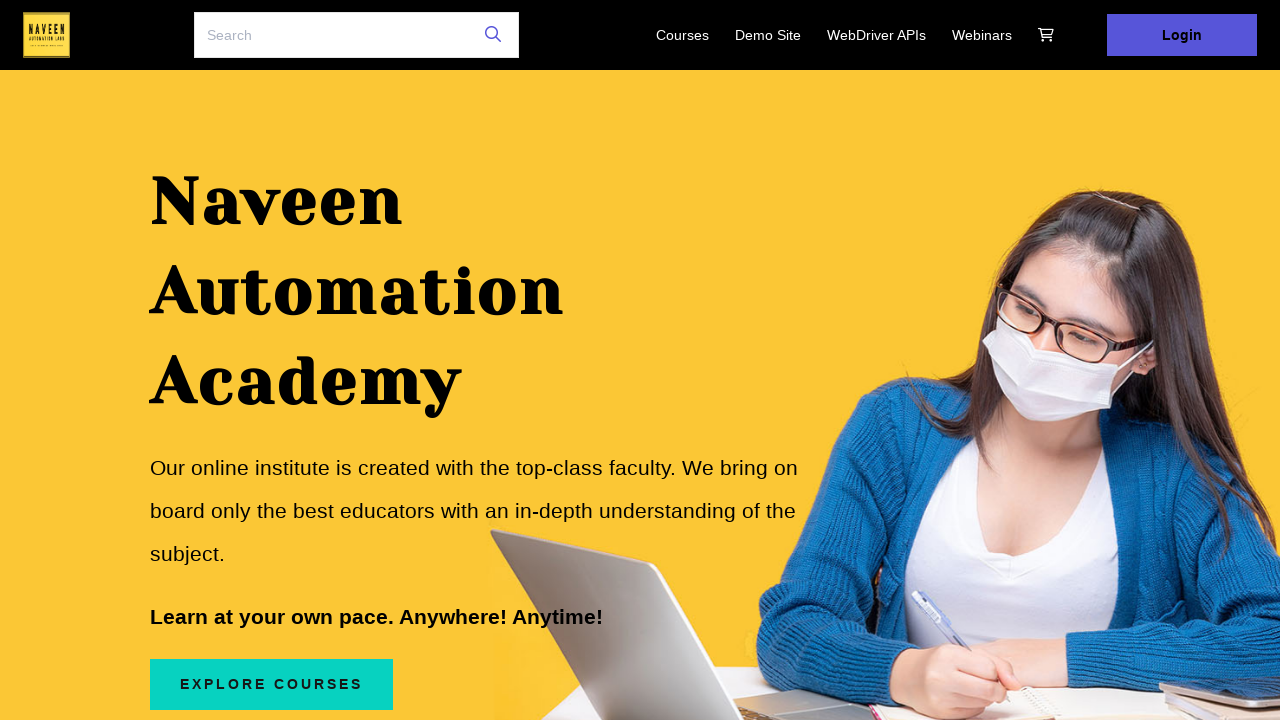

Navigated to Naveen Automation Labs academy homepage
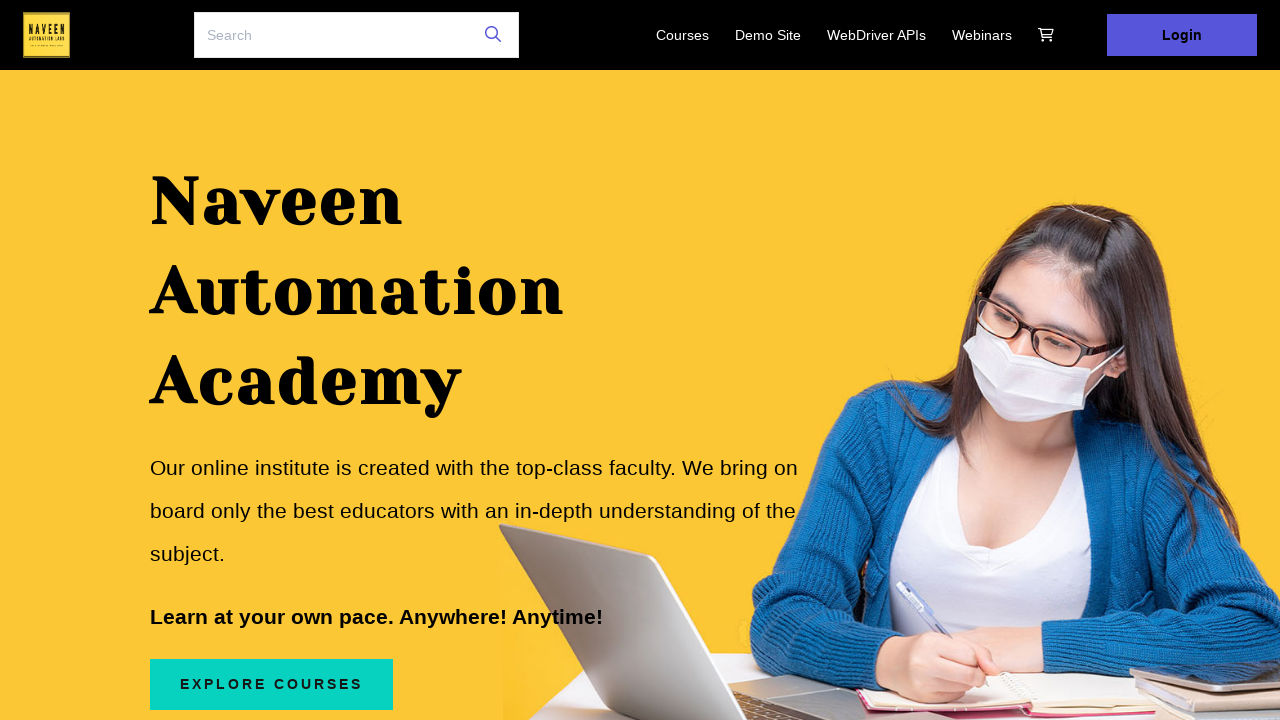

Clicked Login/Signin link using XPath union operator at (1182, 35) on xpath=//a[text()='Login']|//a[text()='Signin']
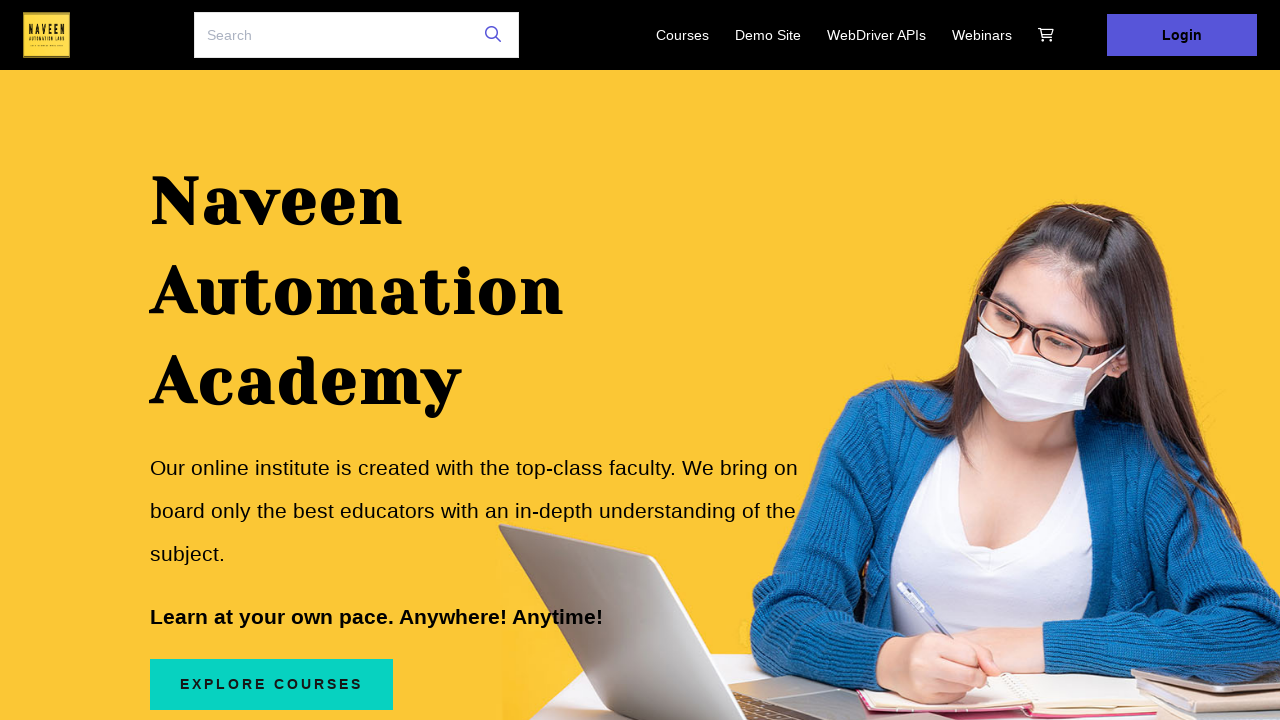

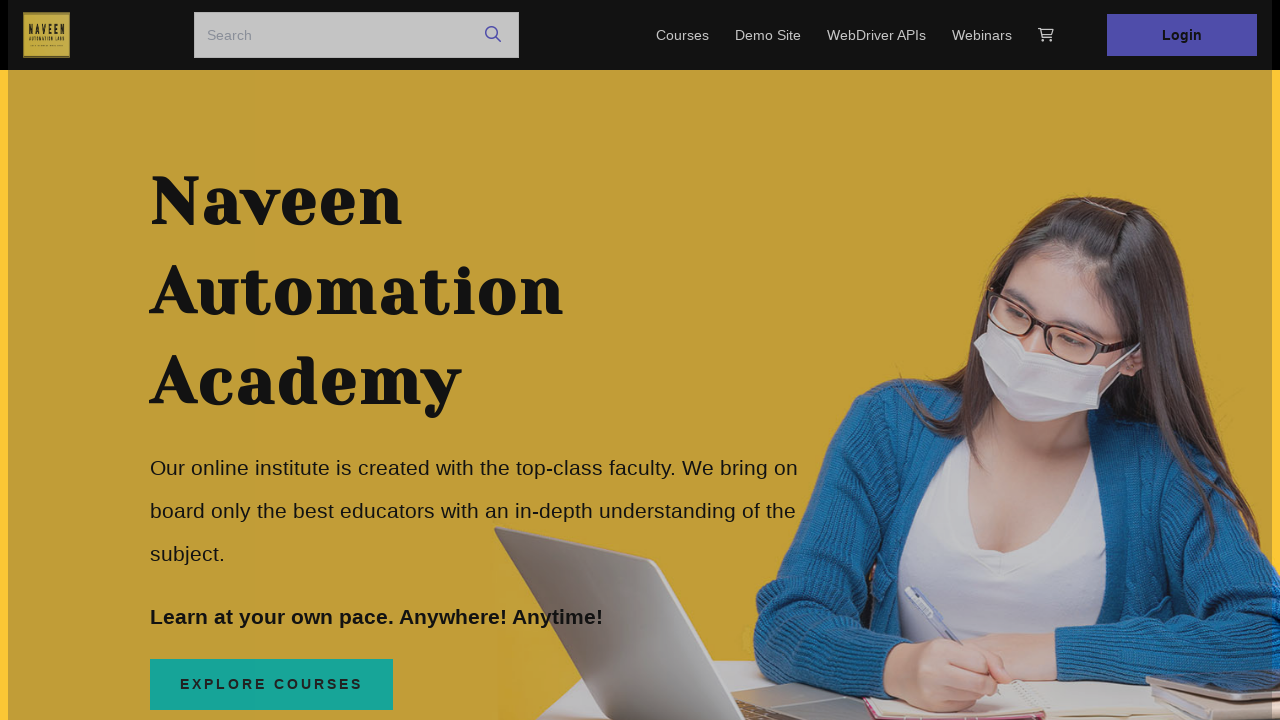